Tests JavaScript alert handling by clicking a button to trigger an alert, reading its text, and accepting it

Starting URL: https://the-internet.herokuapp.com/javascript_alerts

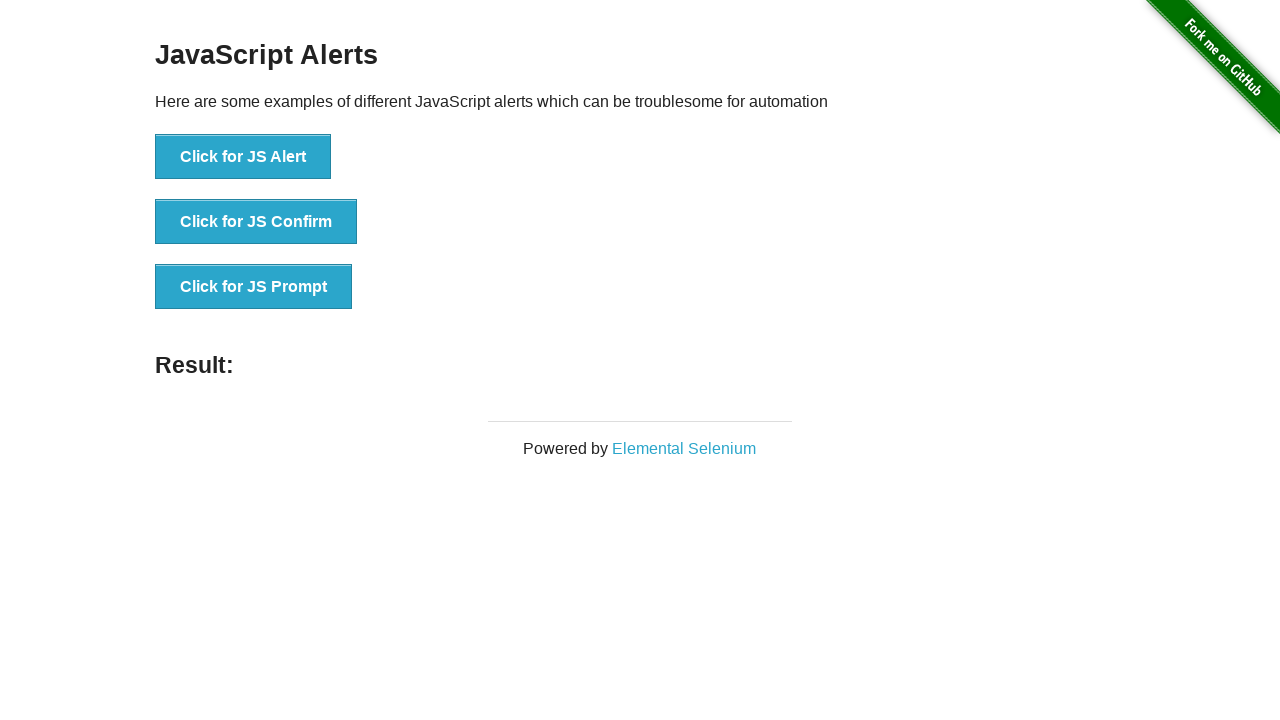

Registered dialog event handler to accept alerts
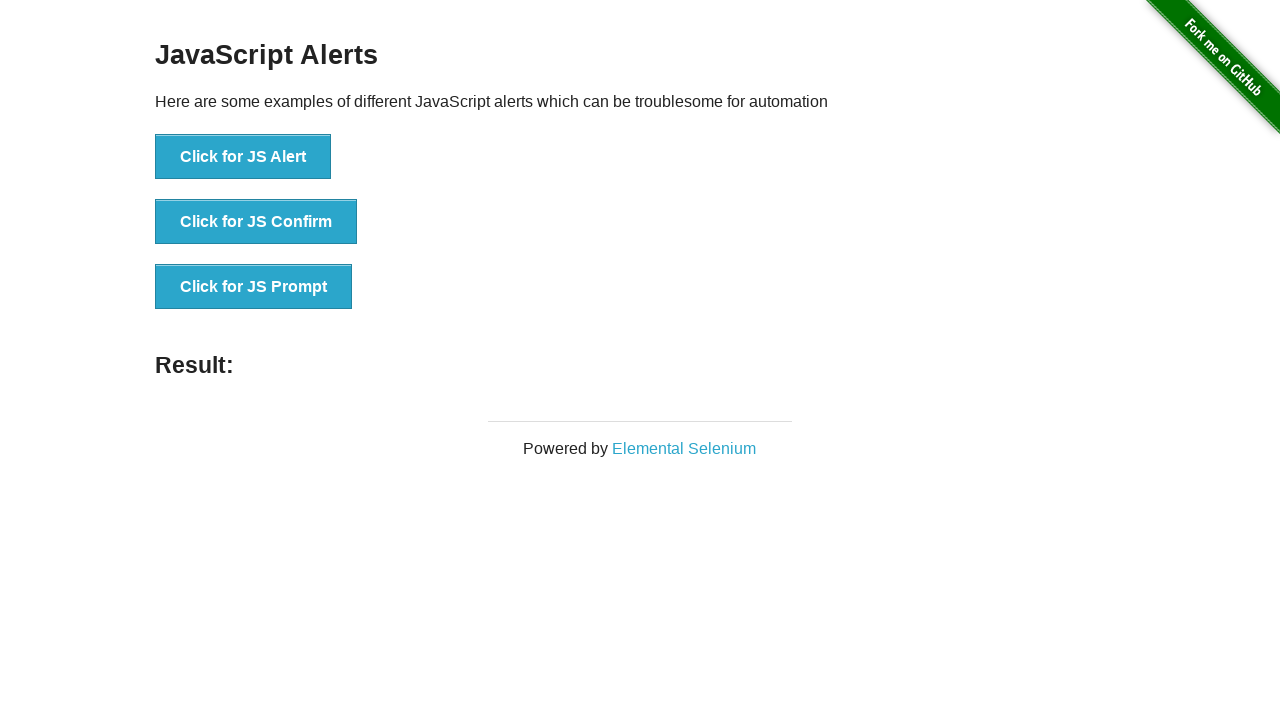

Clicked button to trigger JavaScript alert at (243, 157) on xpath=//button[text()='Click for JS Alert']
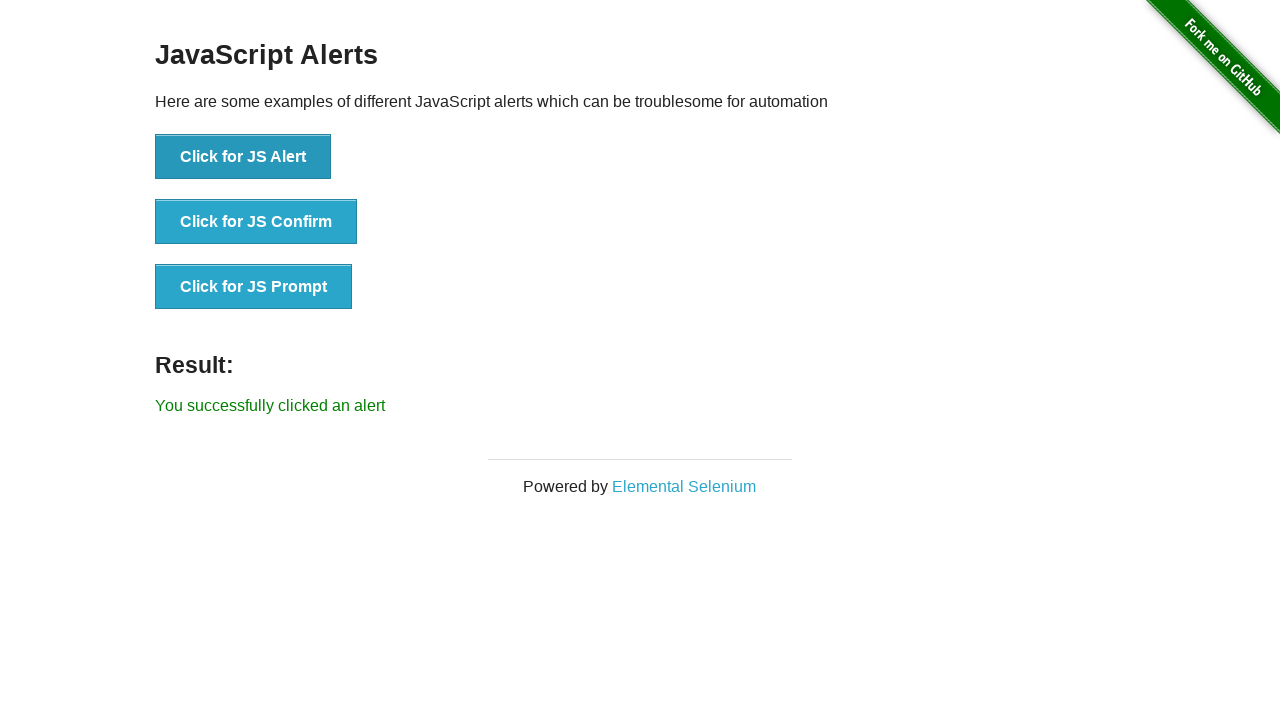

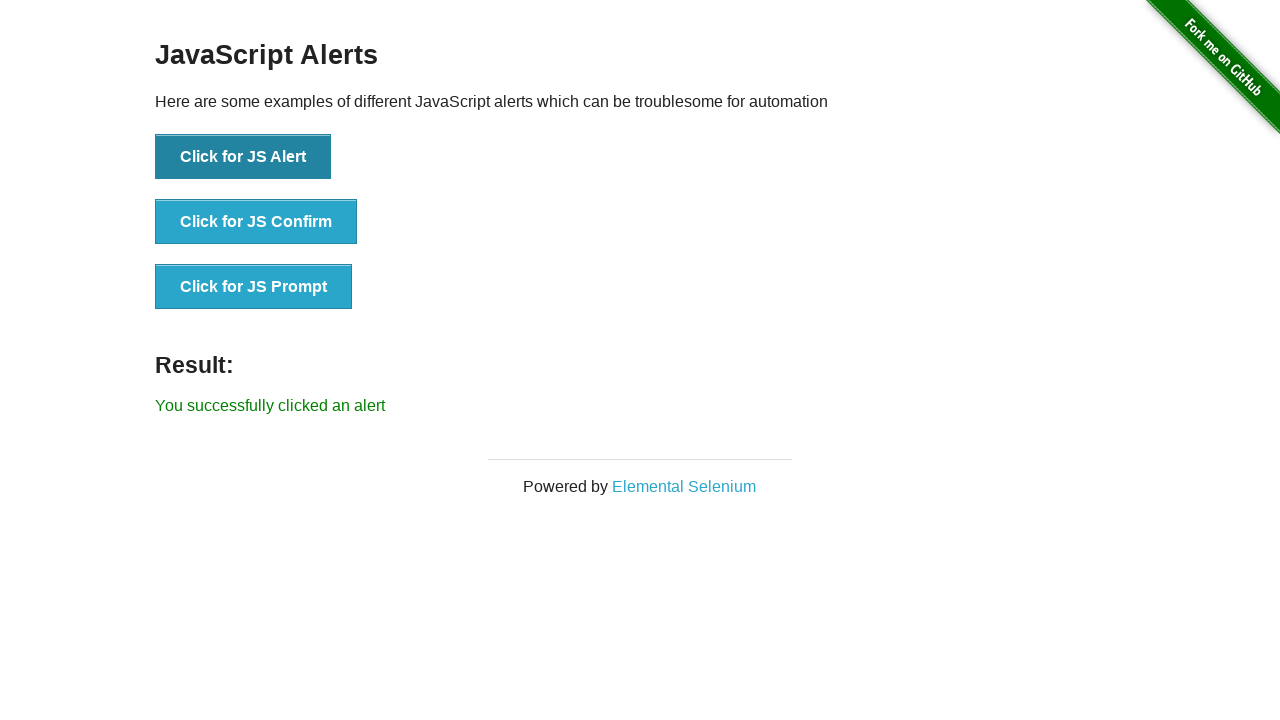